Navigates to lindsaykjohnston.com and verifies that the page loads with the expected title element

Starting URL: https://www.lindsaykjohnston.com/

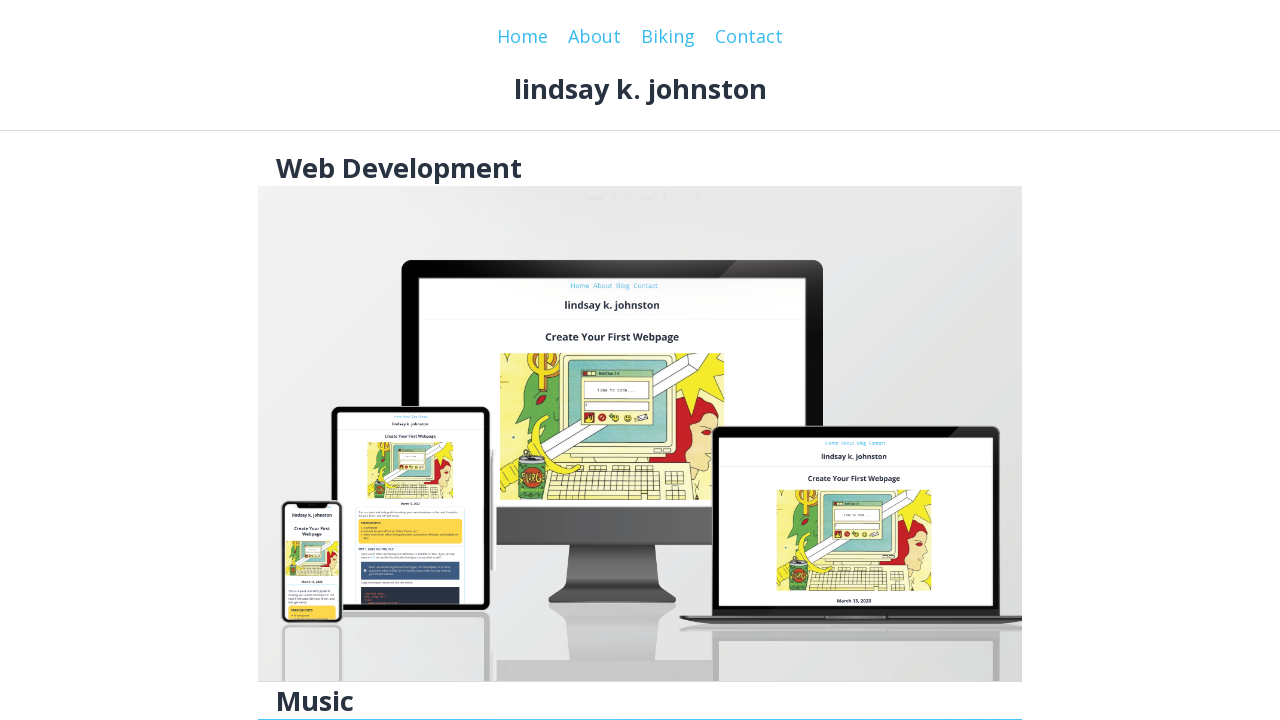

Navigated to https://www.lindsaykjohnston.com/
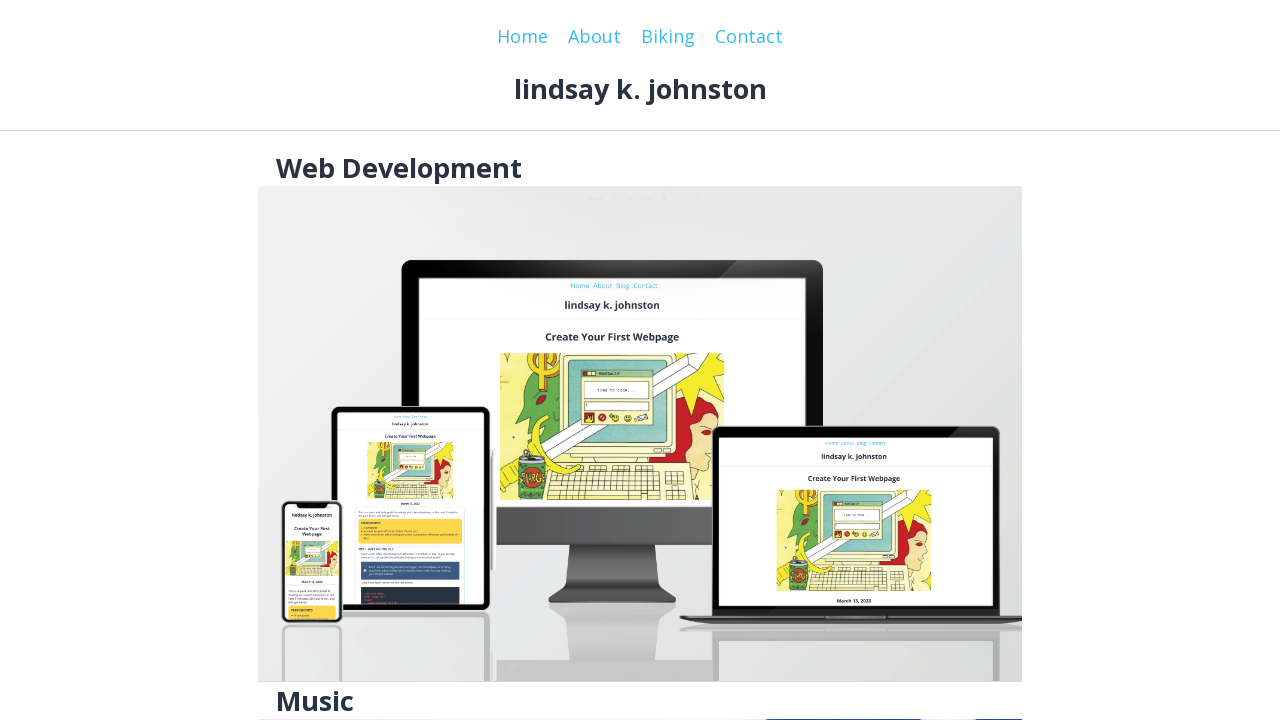

Verified that the page loaded with the expected title element (.top-title)
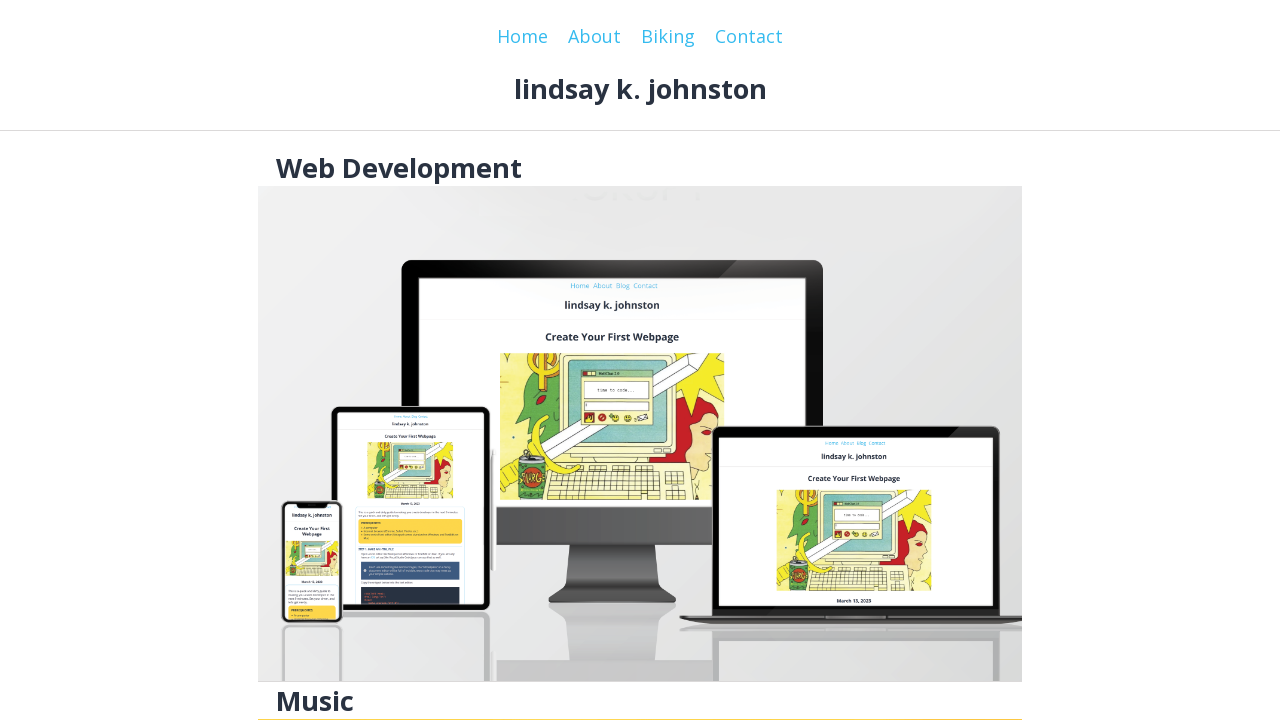

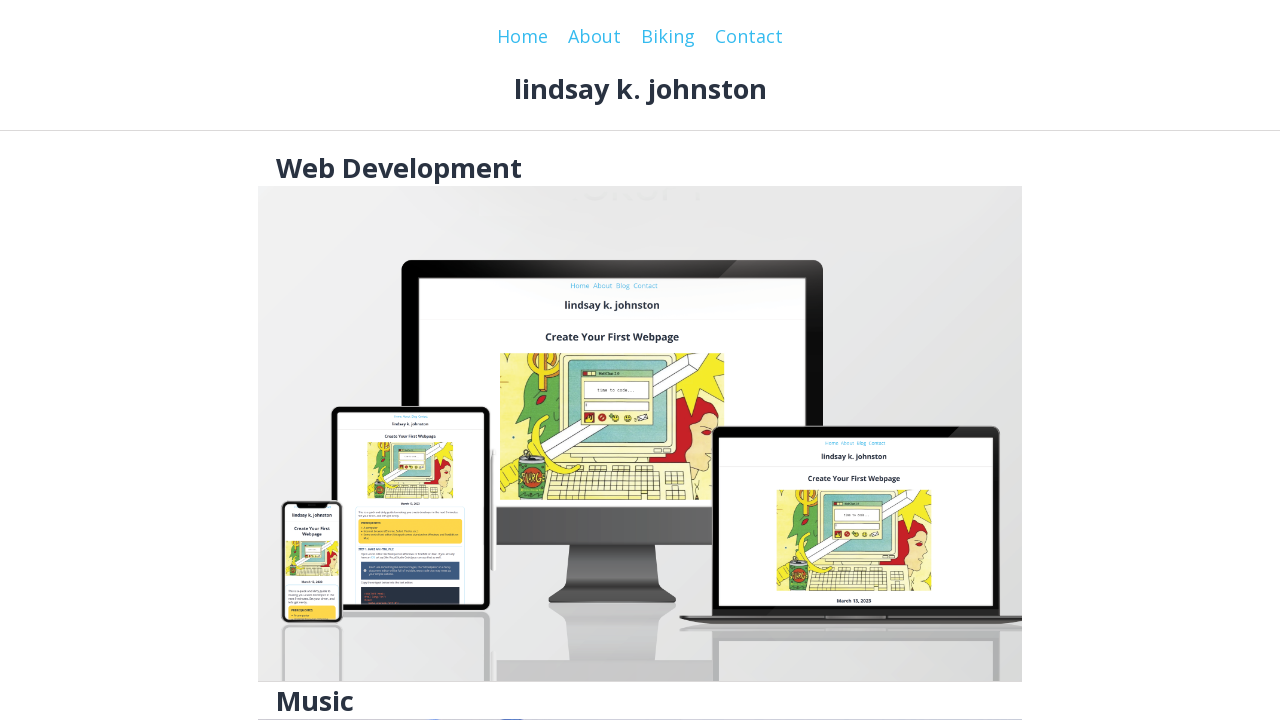